Navigates to a specific game page on GOG.com and clicks the buy now button

Starting URL: https://www.gog.com/en/game/the_witcher_3_wild_hunt

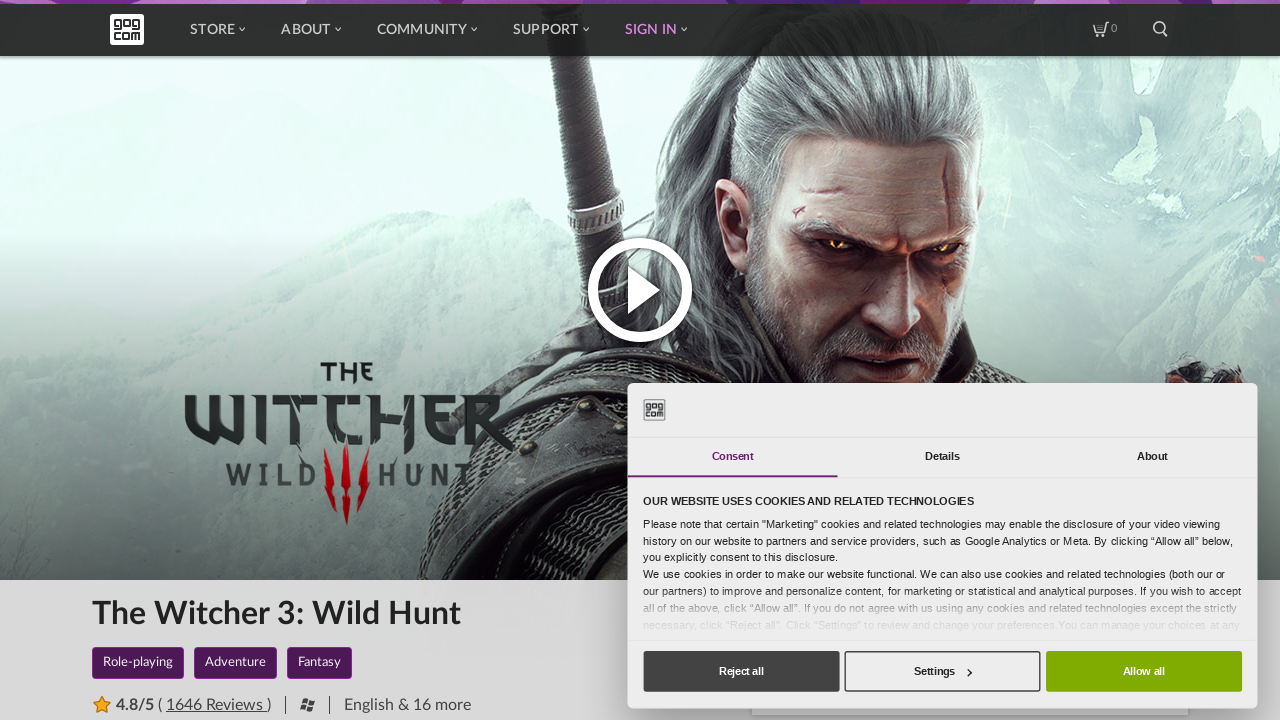

Waited for 'Buy Now' button to load on The Witcher 3 game page
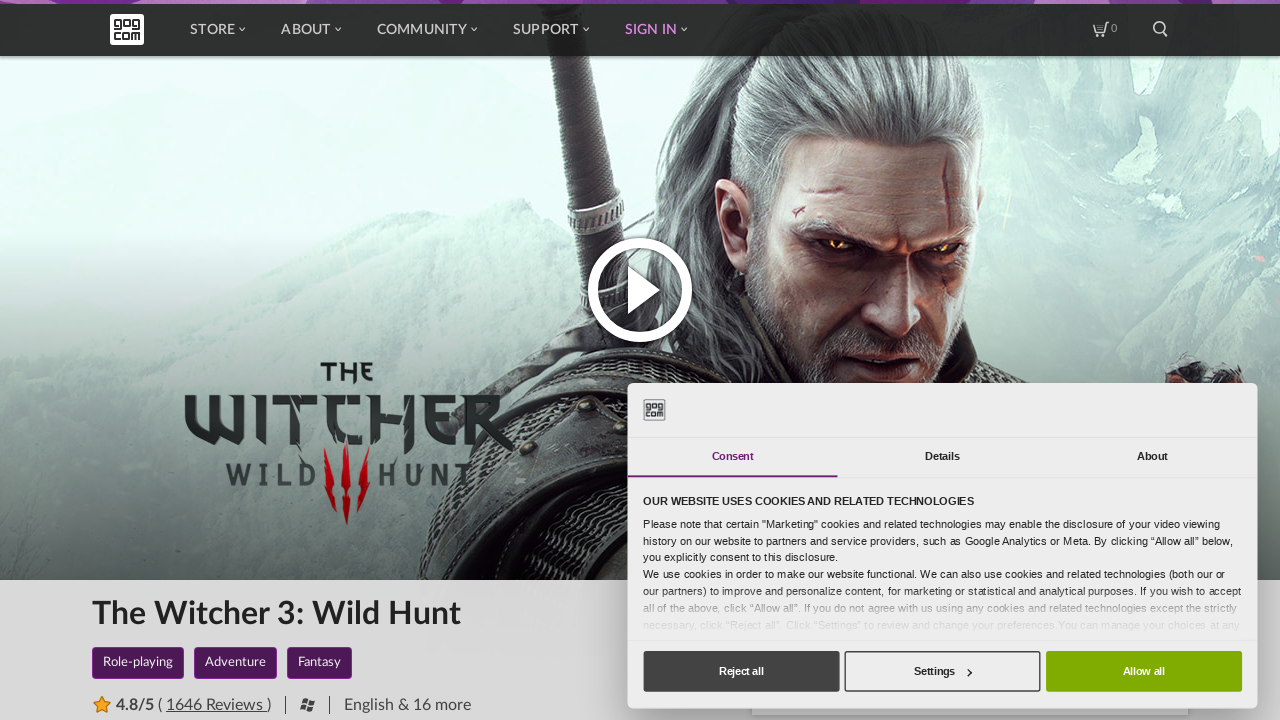

Clicked the 'Buy Now' button to initiate purchase at (640, 360) on .buy-now-button
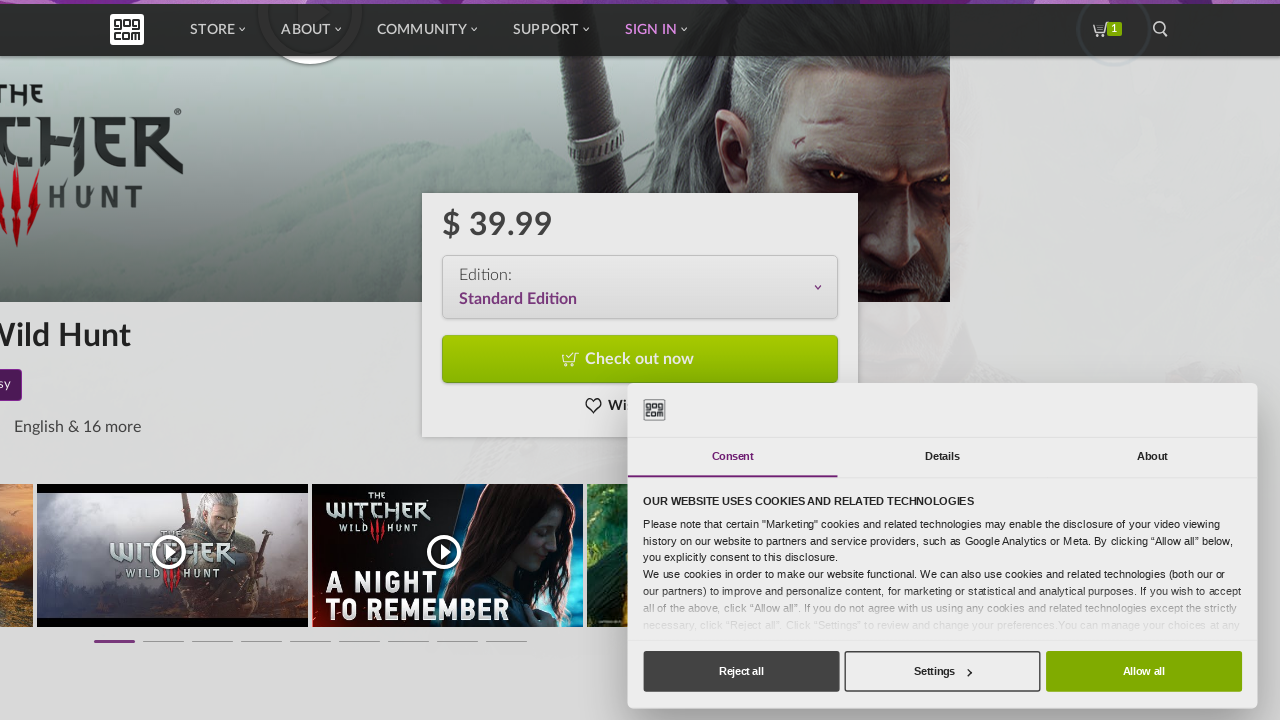

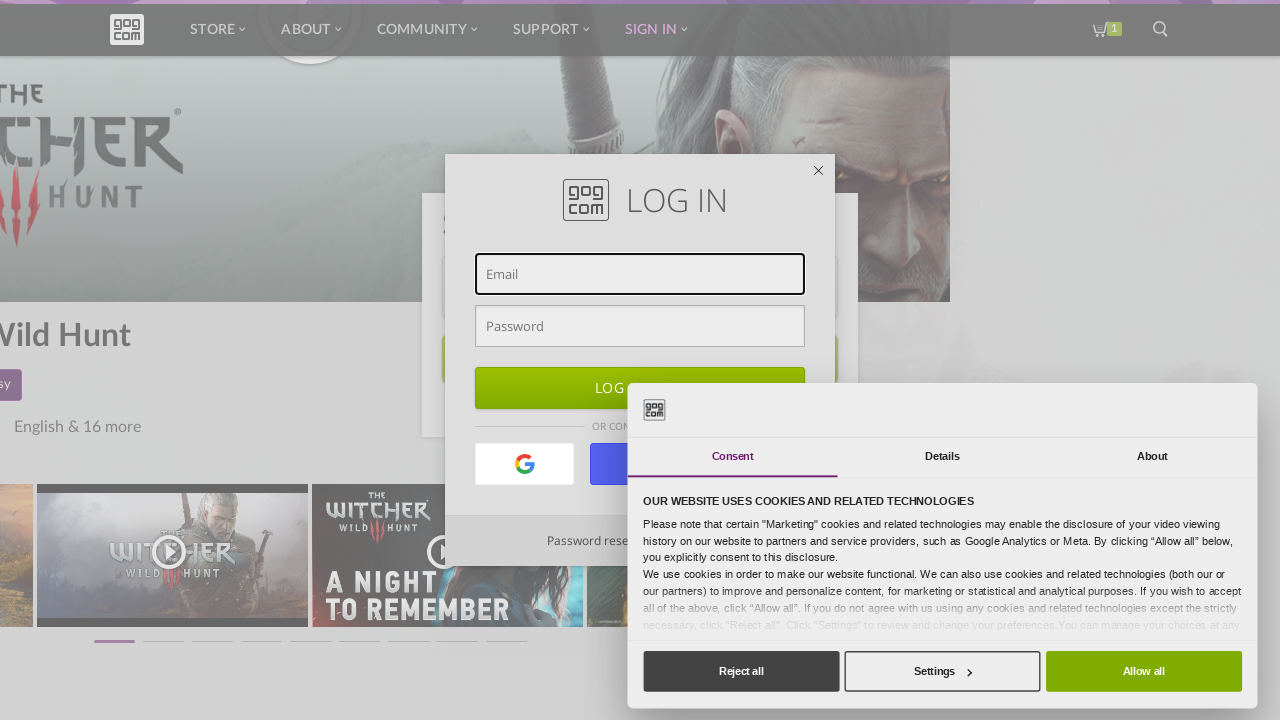